Tests calculator division operation by entering 20 and 5, selecting Divide operation, and verifying the result is 4

Starting URL: https://testsheepnz.github.io/BasicCalculator.html

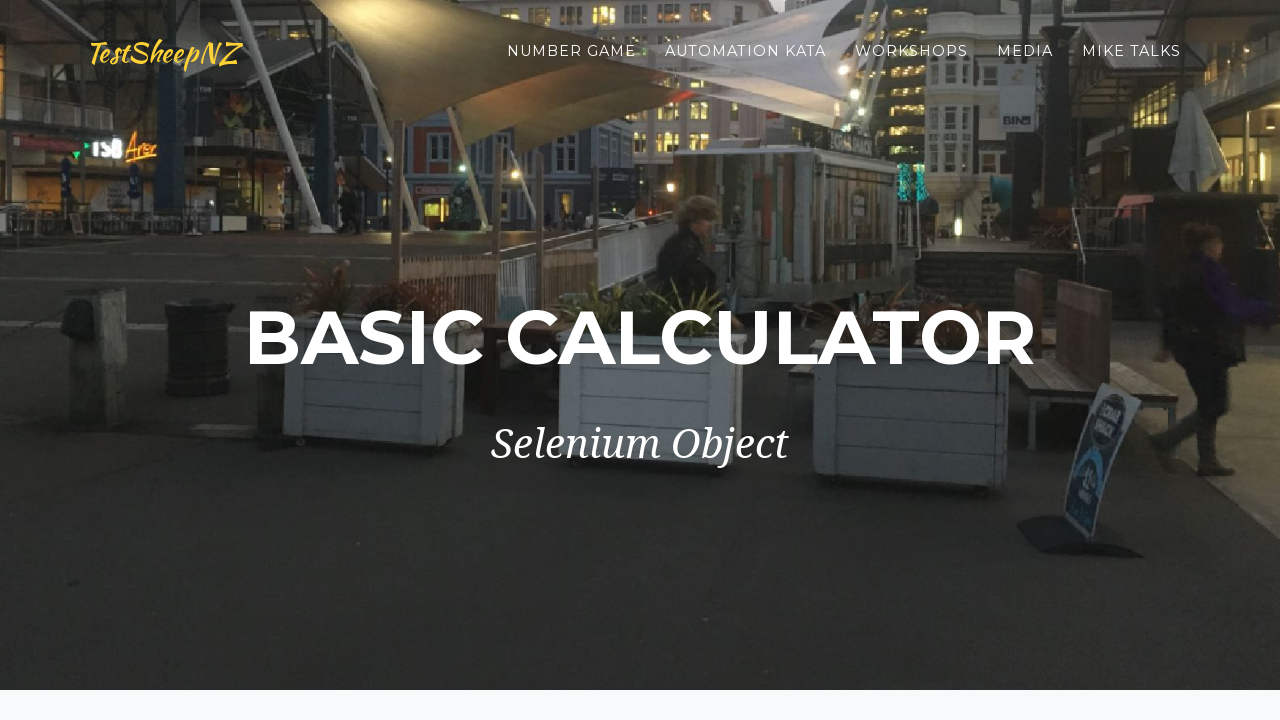

Entered first number '20' into number1Field on #number1Field
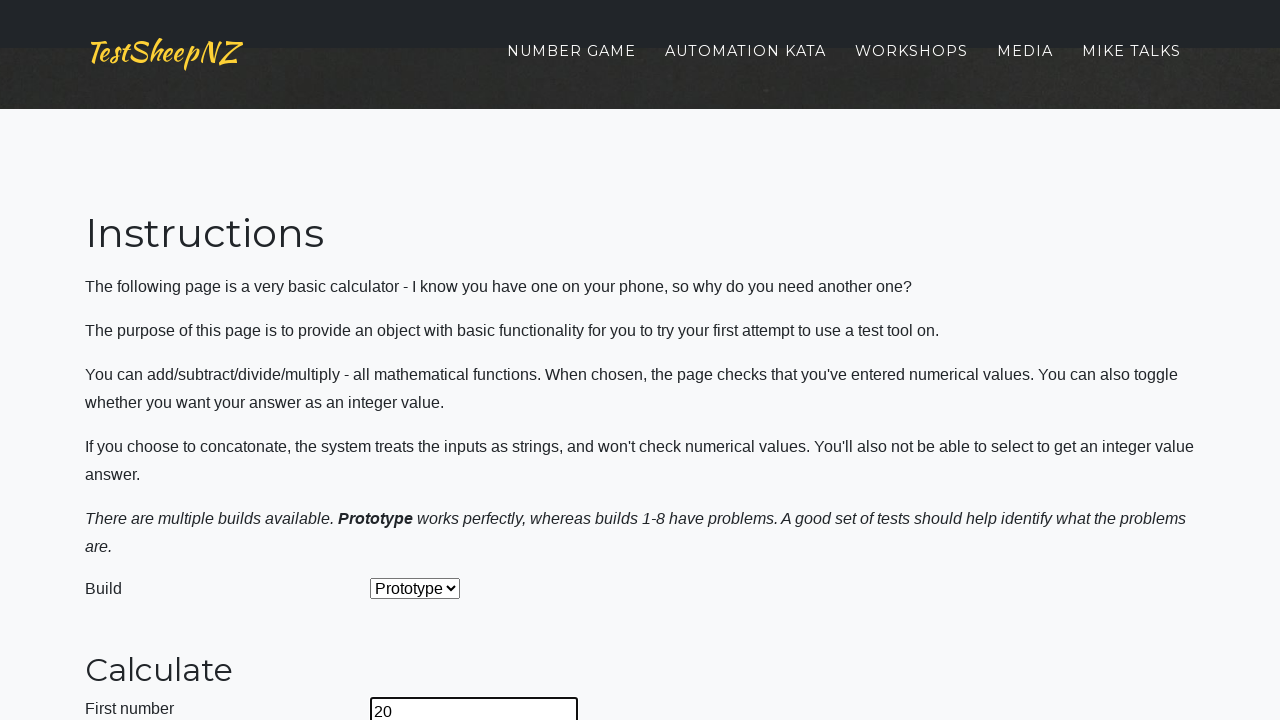

Entered second number '5' into number2Field on #number2Field
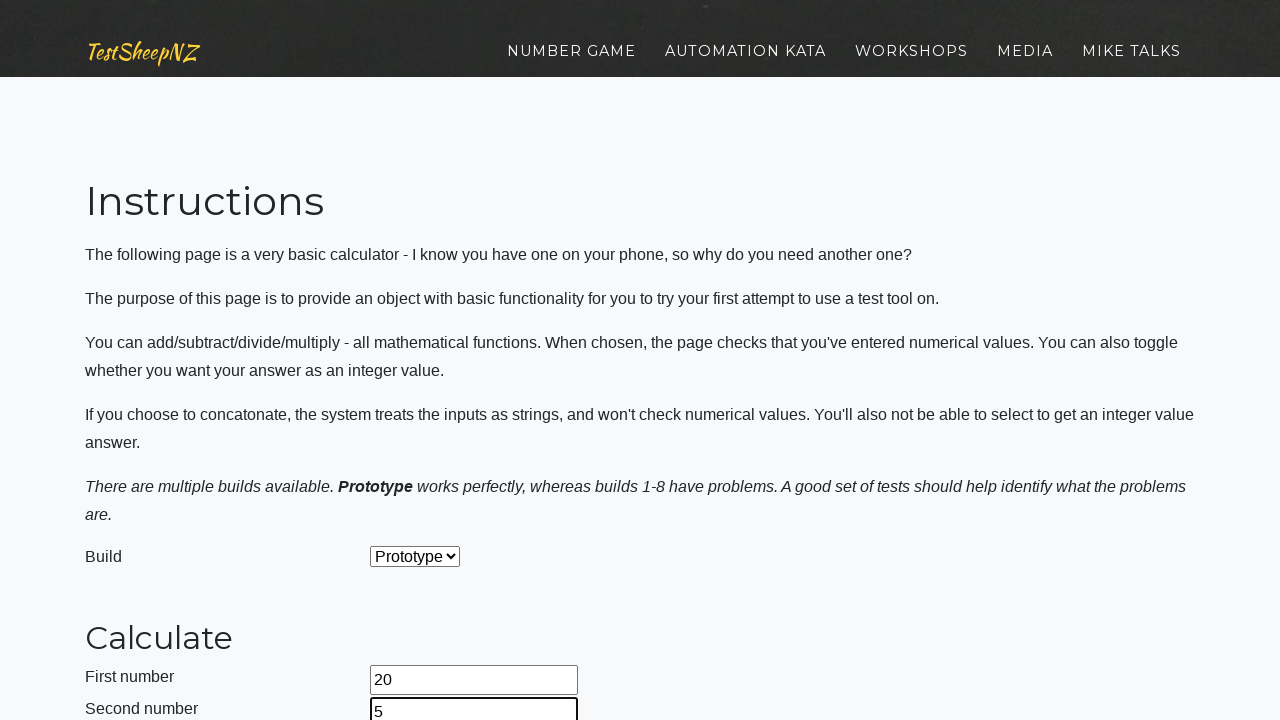

Selected 'Divide' operation from dropdown on #selectOperationDropdown
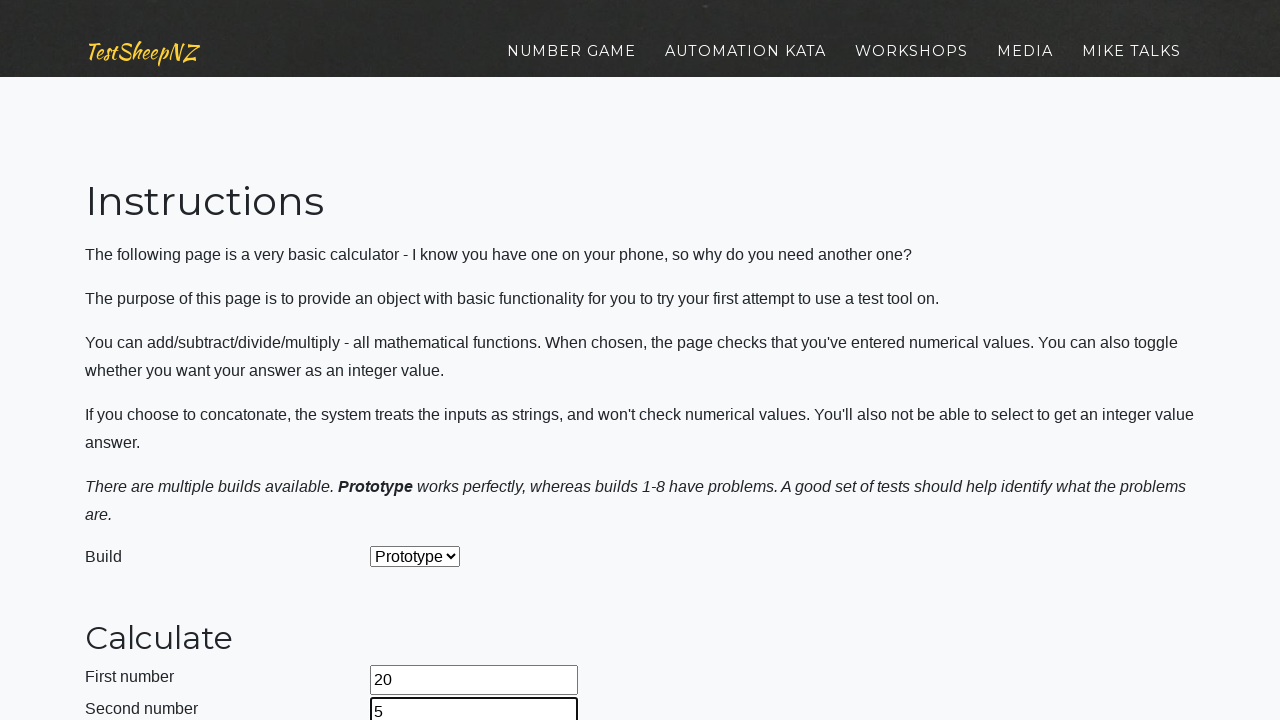

Clicked calculate button to perform division at (422, 361) on #calculateButton
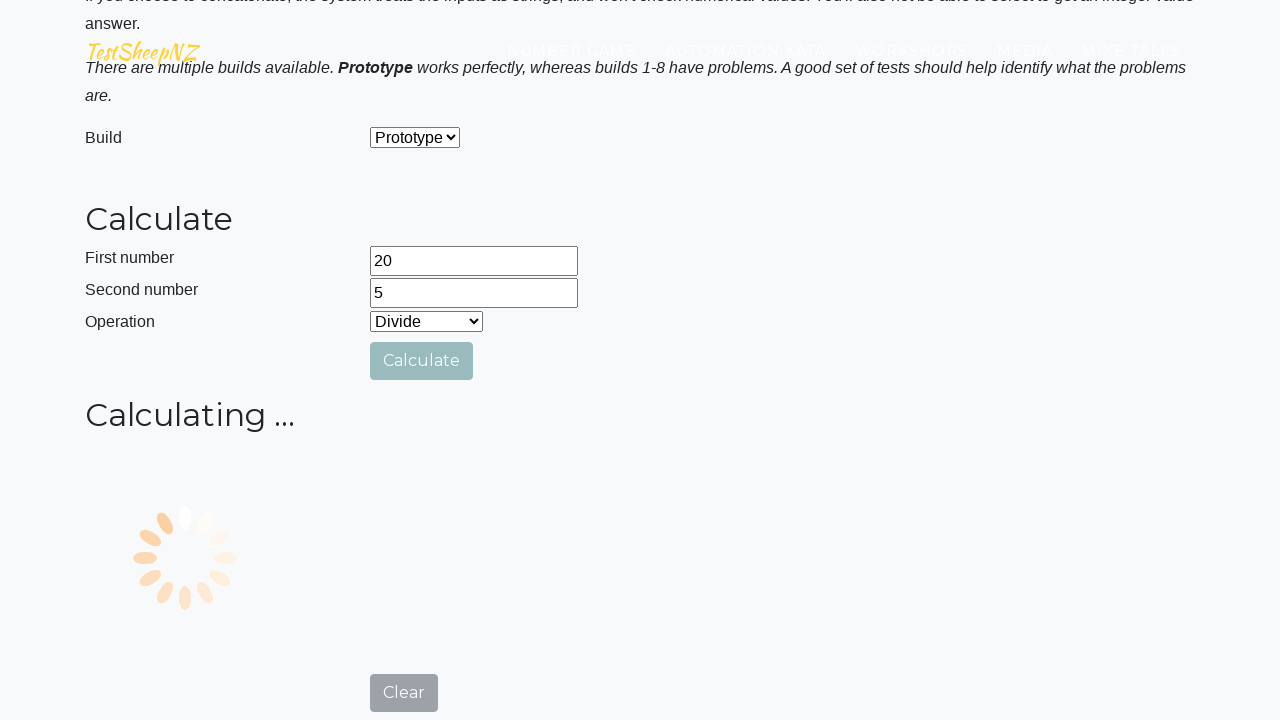

Result field loaded and is visible
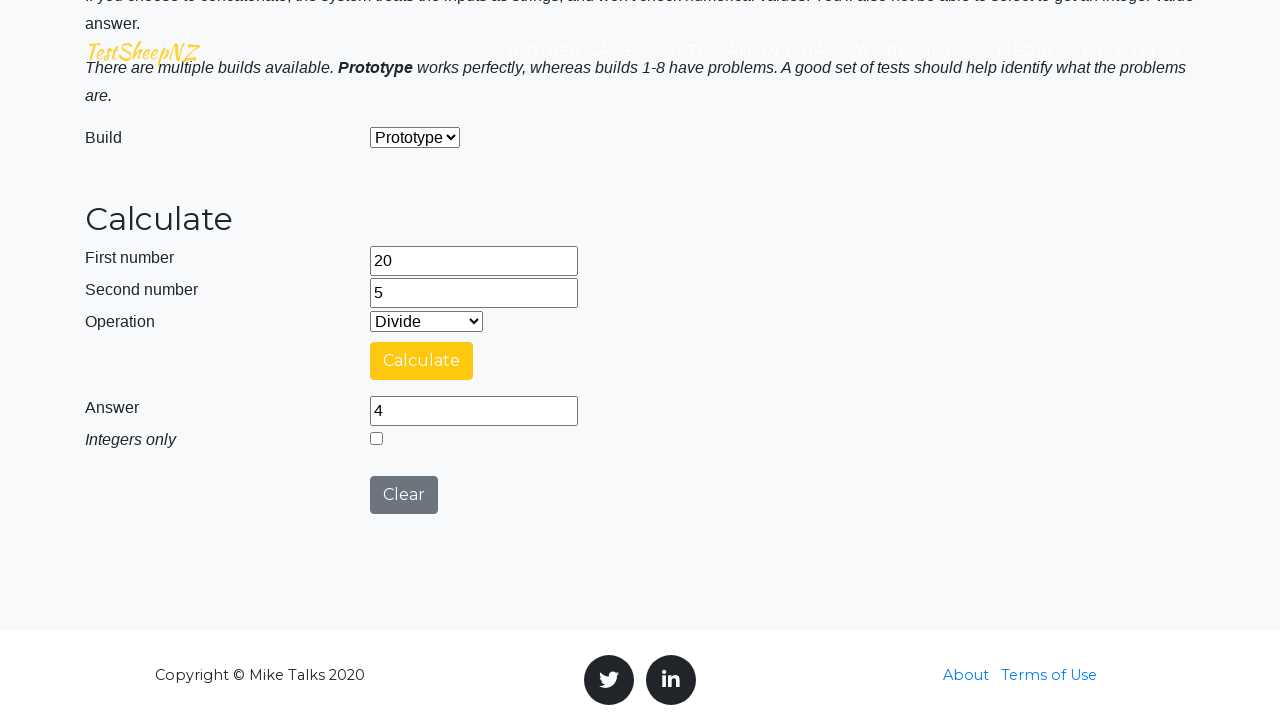

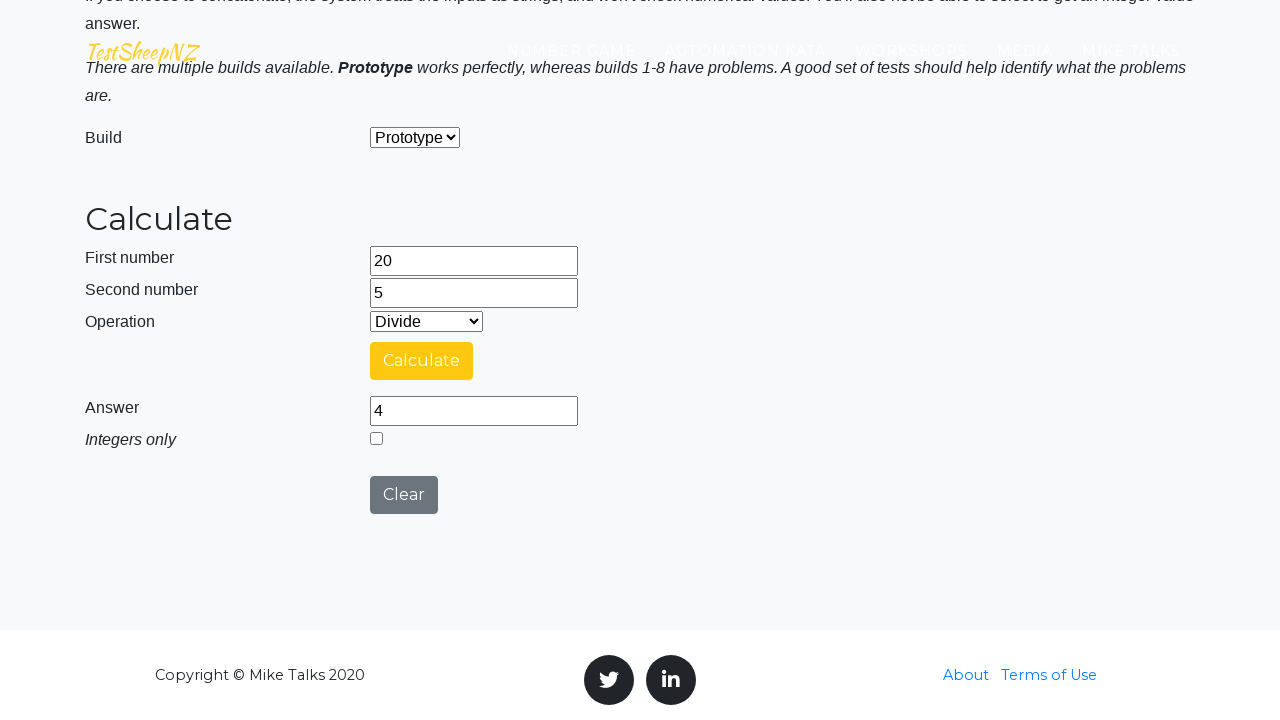